Tests JavaScript alert handling by triggering an alert, reading its text, accepting it, and verifying the result message

Starting URL: https://the-internet.herokuapp.com/javascript_alerts

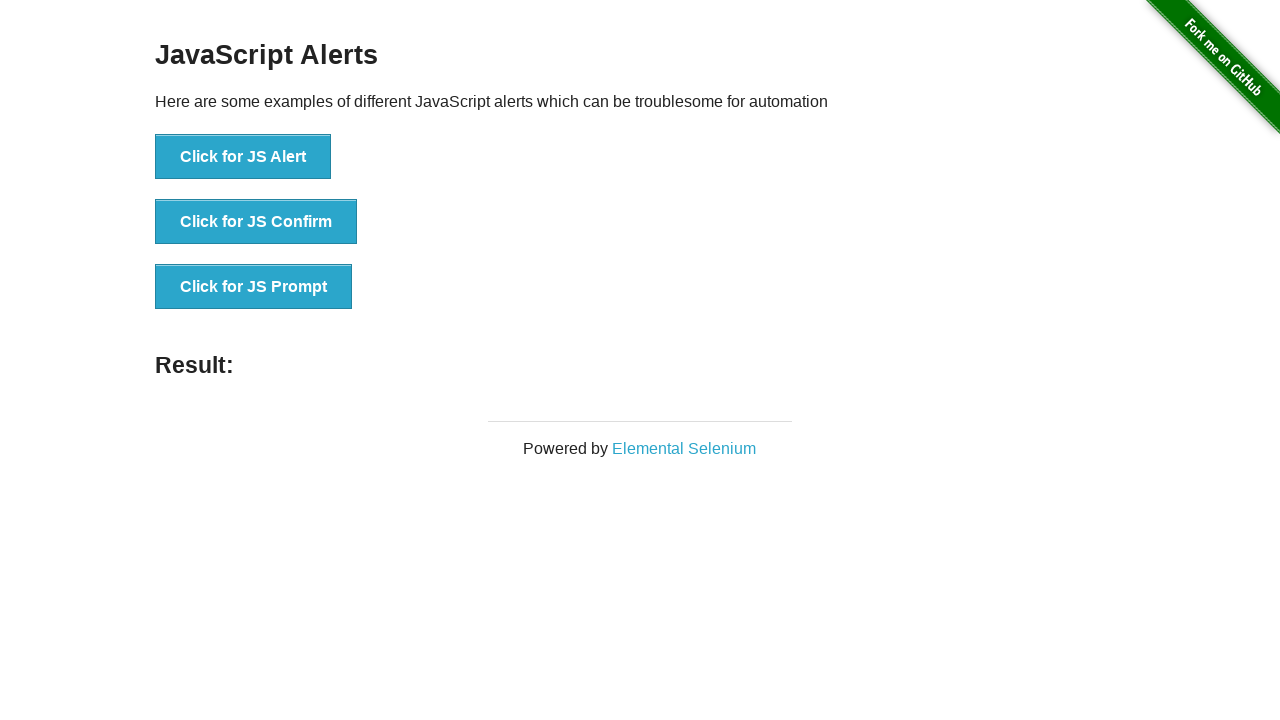

Clicked button to trigger JavaScript alert at (243, 157) on xpath=//button[text()='Click for JS Alert']
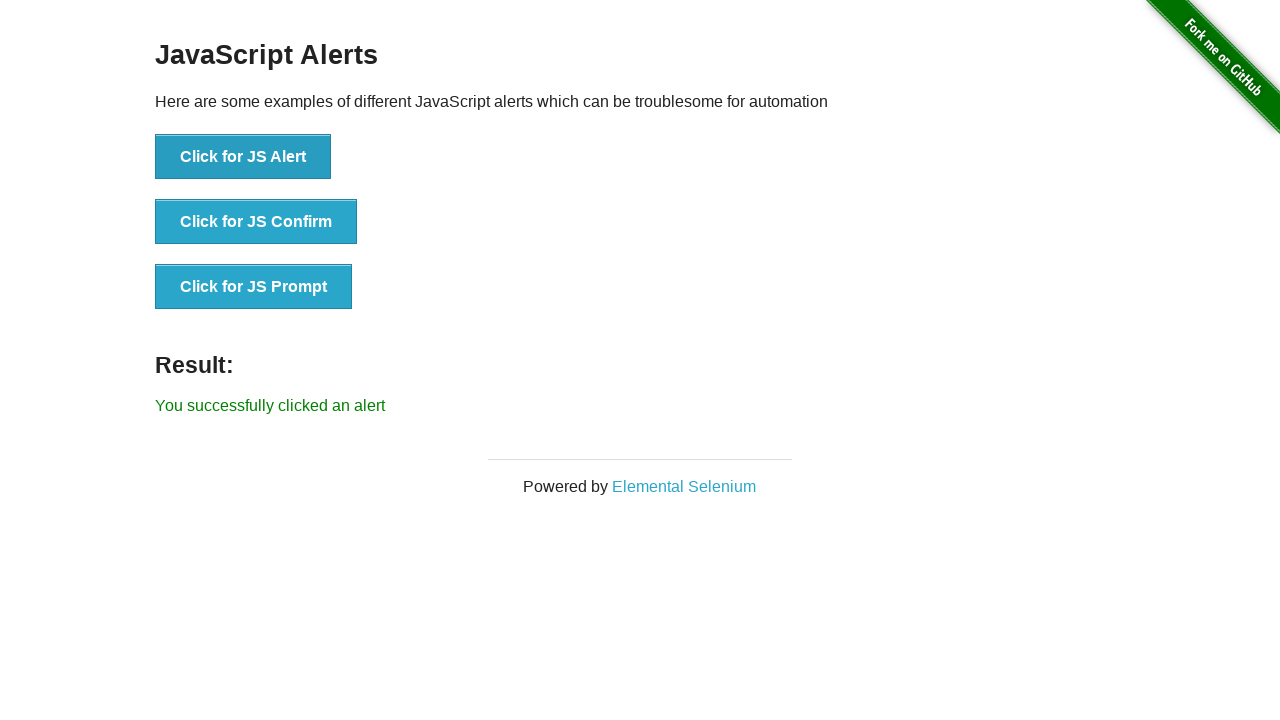

Set up dialog handler to accept alert
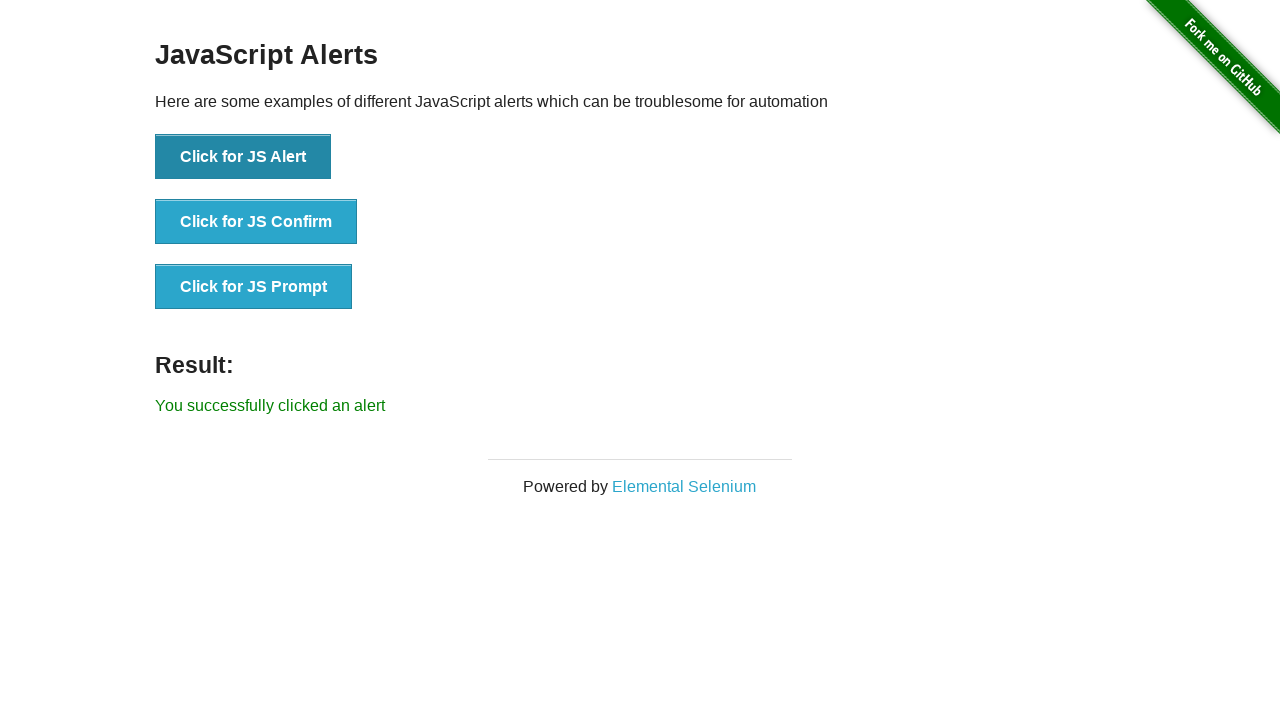

Result message element appeared
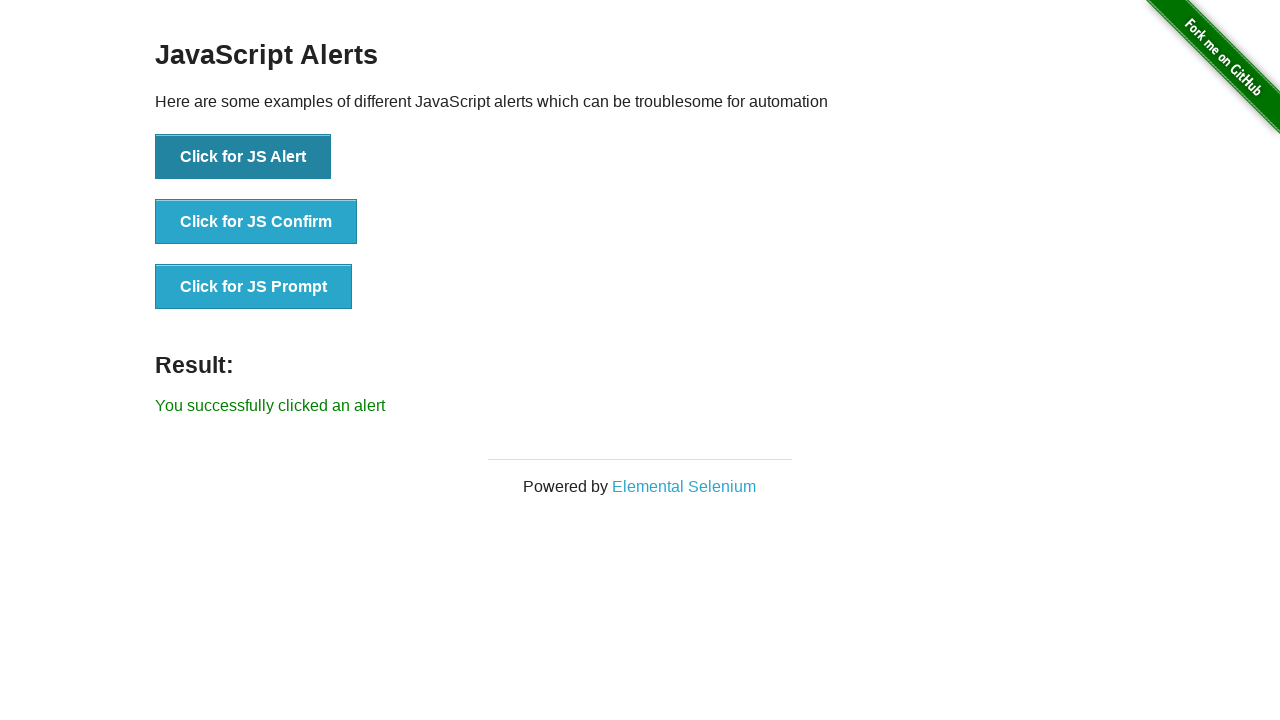

Retrieved result text: 'You successfully clicked an alert'
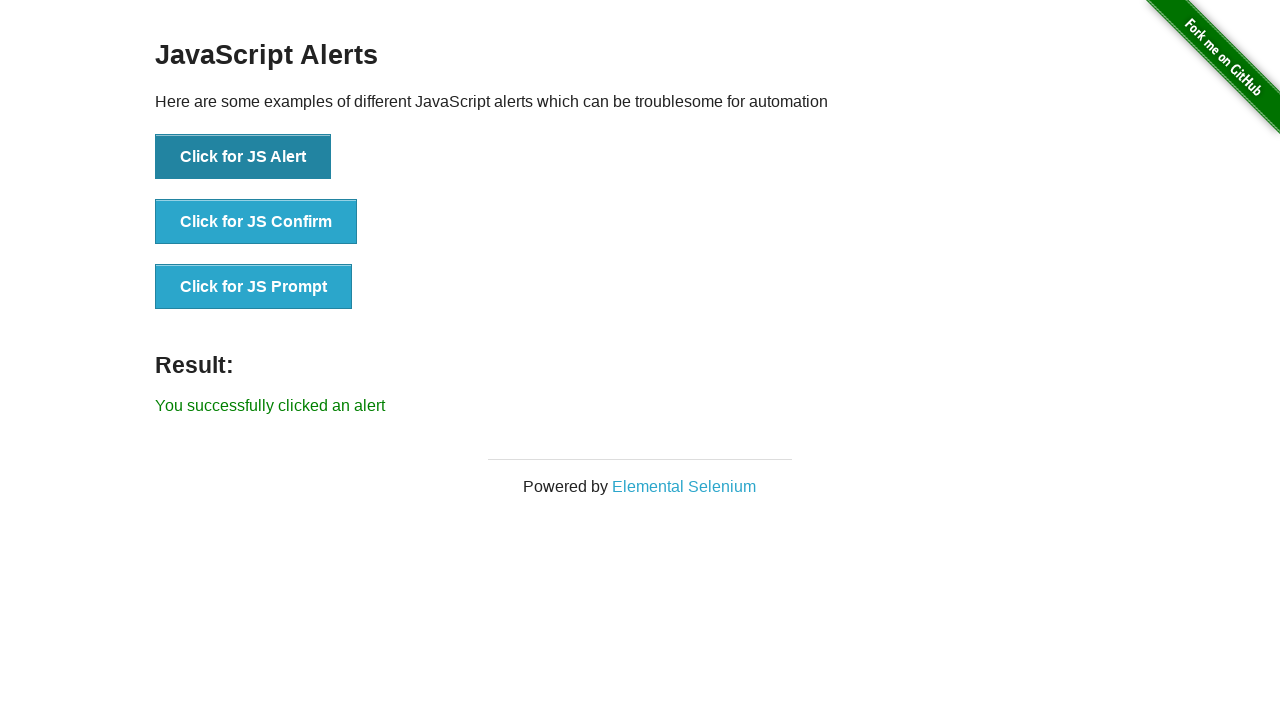

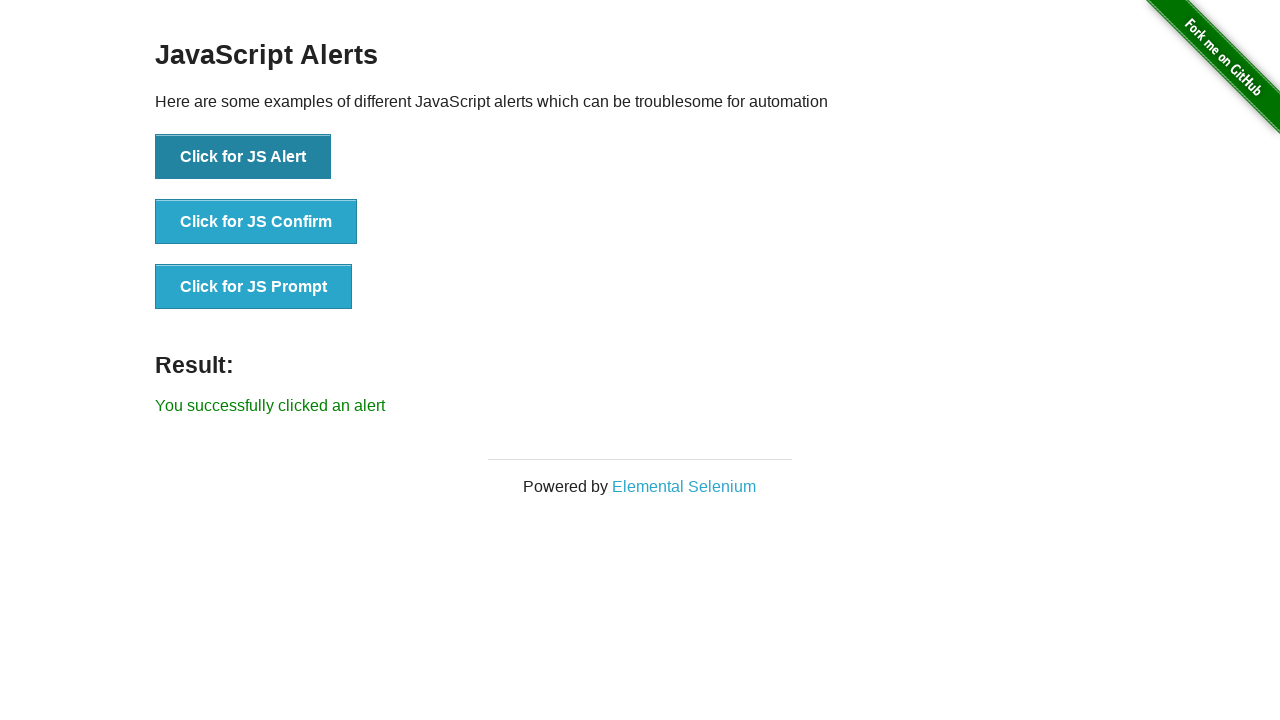